Tests interaction with nested shadow DOM elements by filling a pizza input field through JavaScript execution

Starting URL: https://selectorshub.com/iframe-in-shadow-dom/

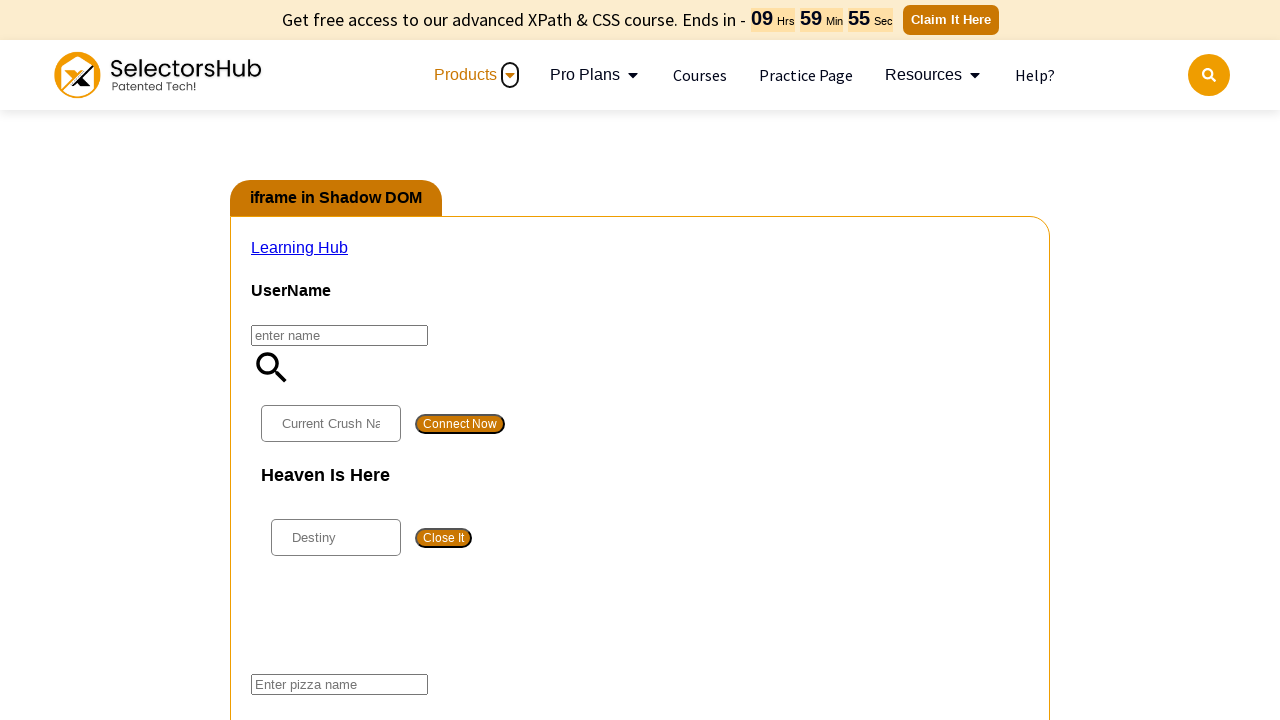

Waited 5 seconds for page to fully load
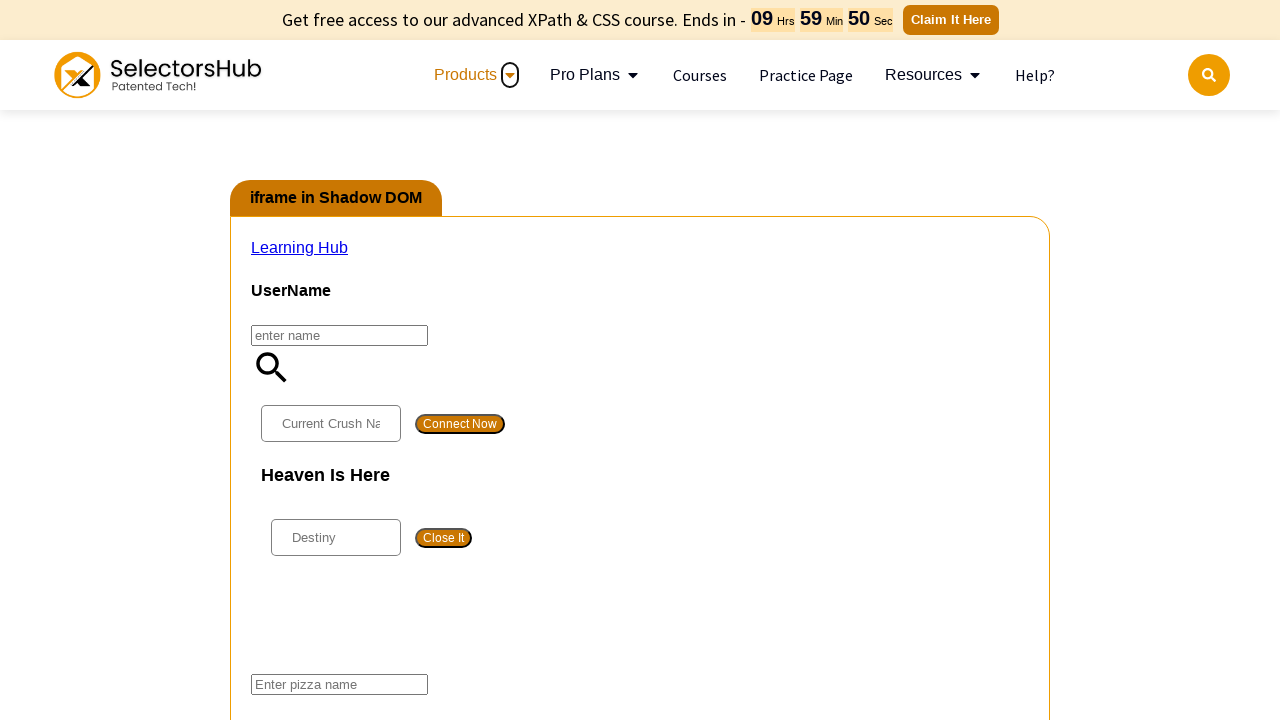

Retrieved pizza input element from nested shadow DOM using JavaScript
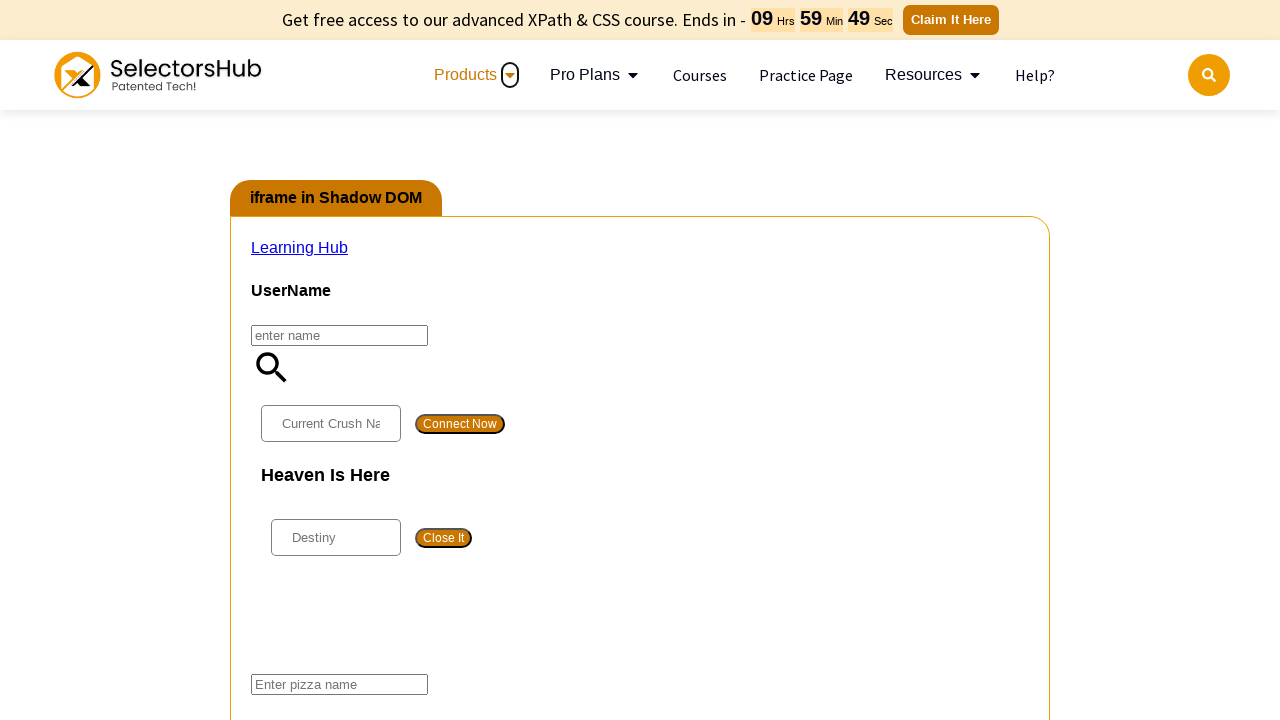

Filled pizza input field with 'veg pizza' through JavaScript execution
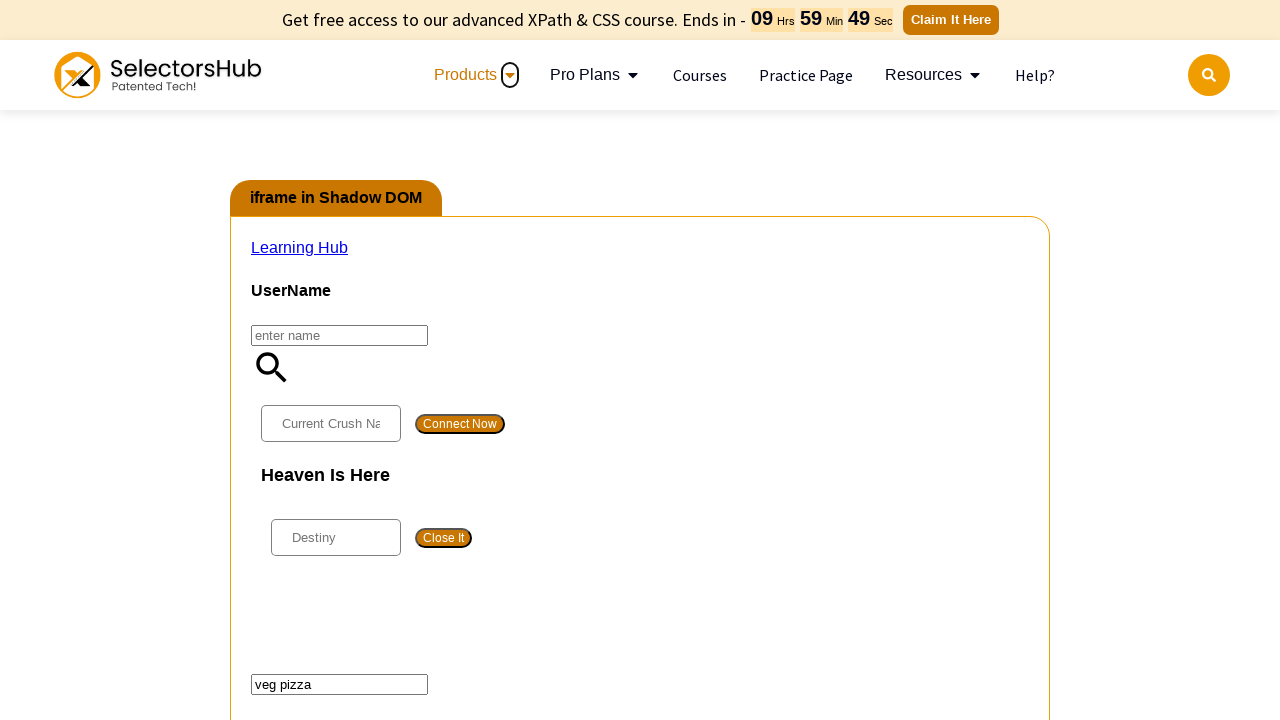

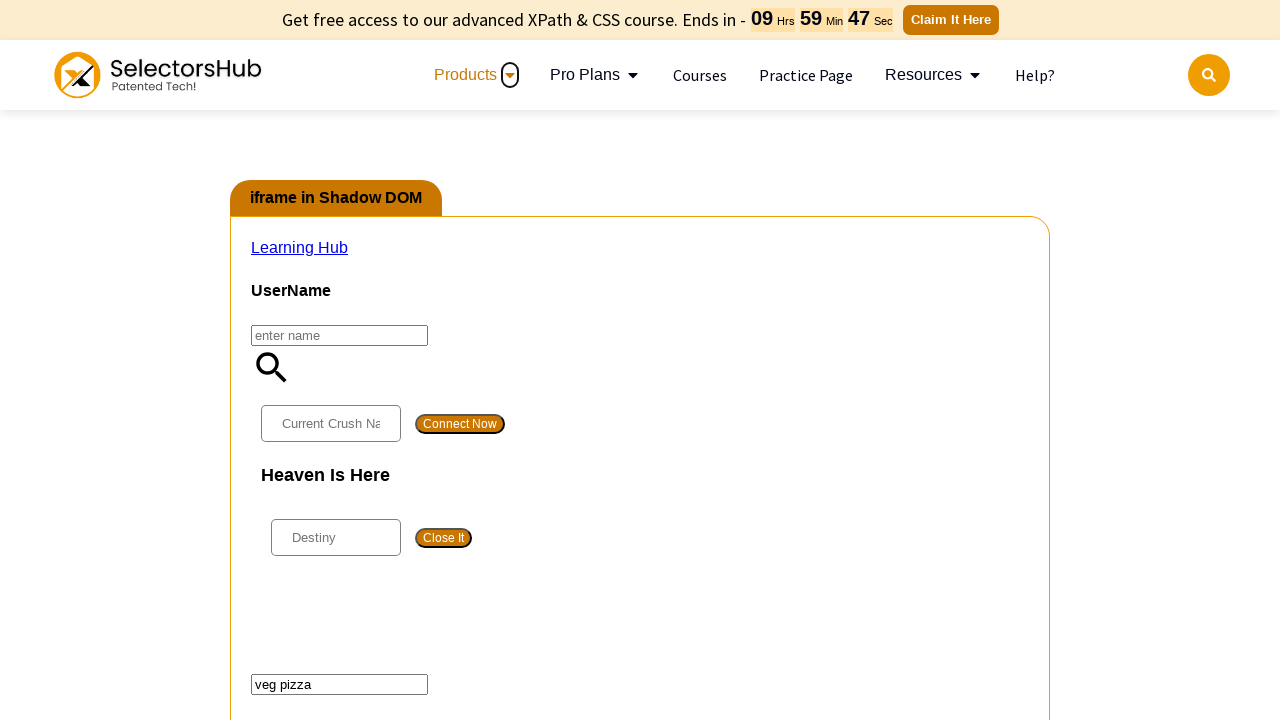